Tests JavaScript alert handling by clicking a button that triggers an alert, accepting it, and verifying the result message.

Starting URL: https://the-internet.herokuapp.com/javascript_alerts

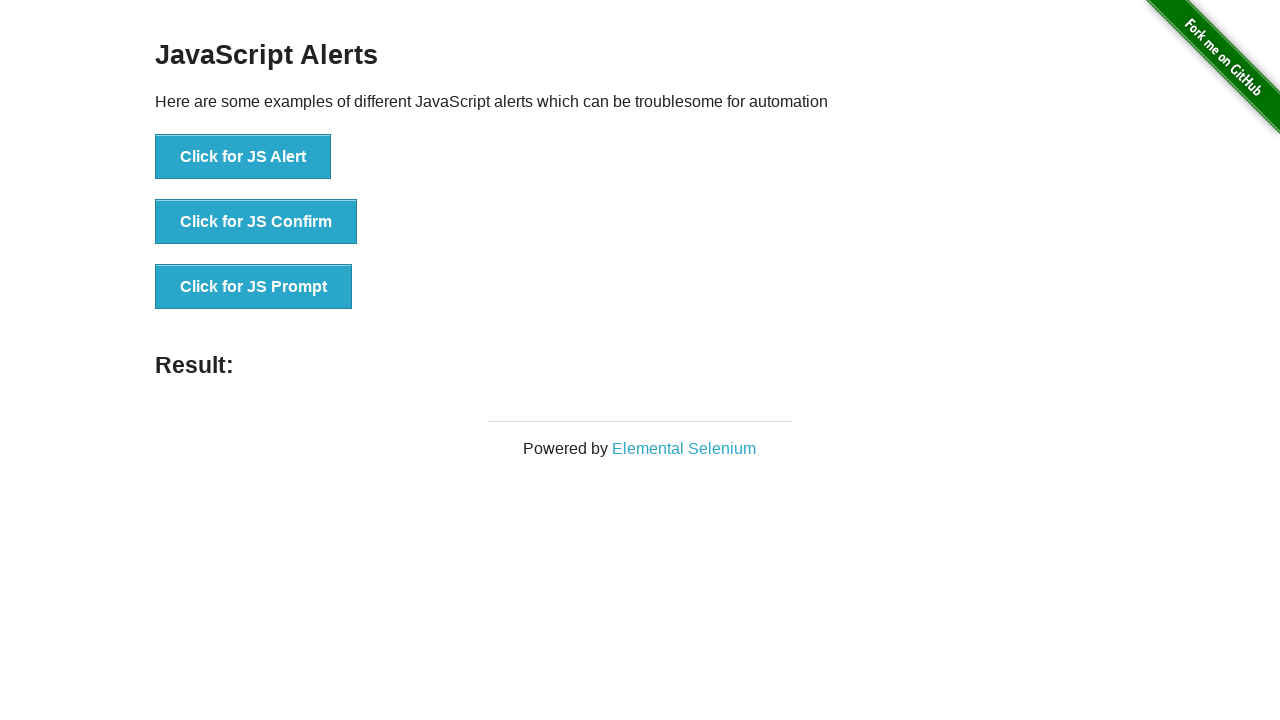

Set up dialog handler to accept alerts
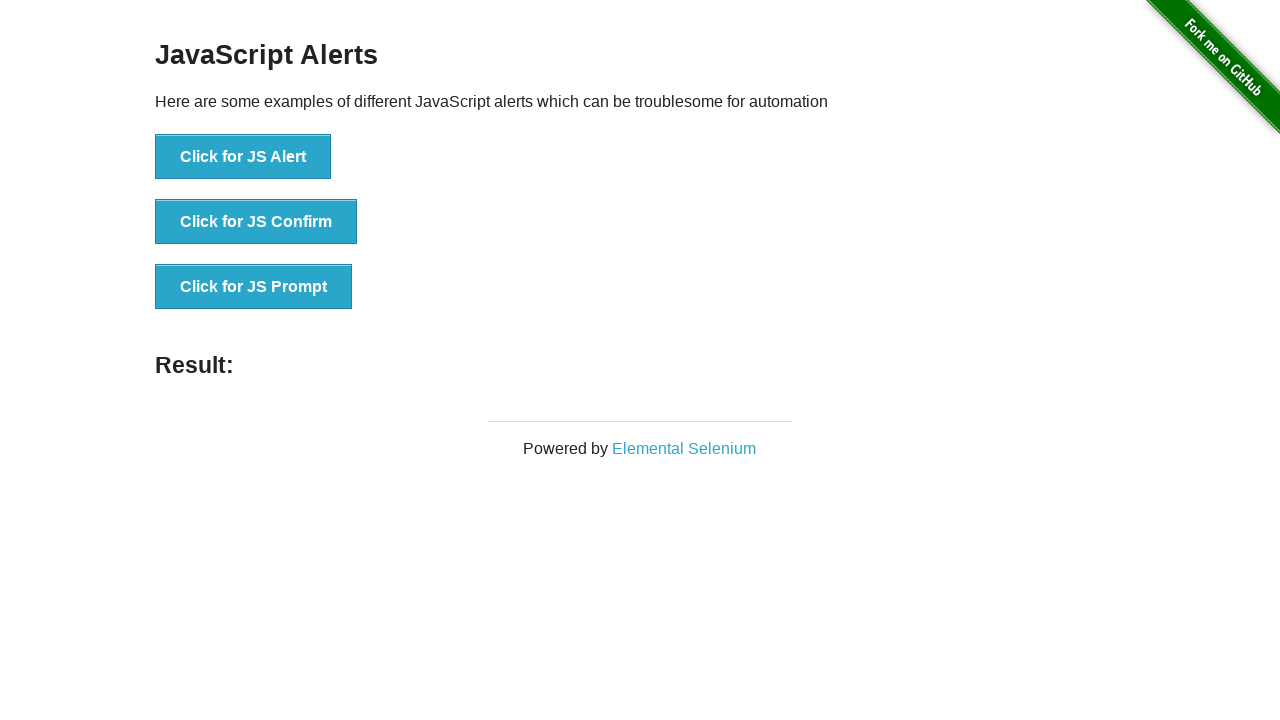

Clicked button to trigger JavaScript alert at (243, 157) on text=Click for JS Alert
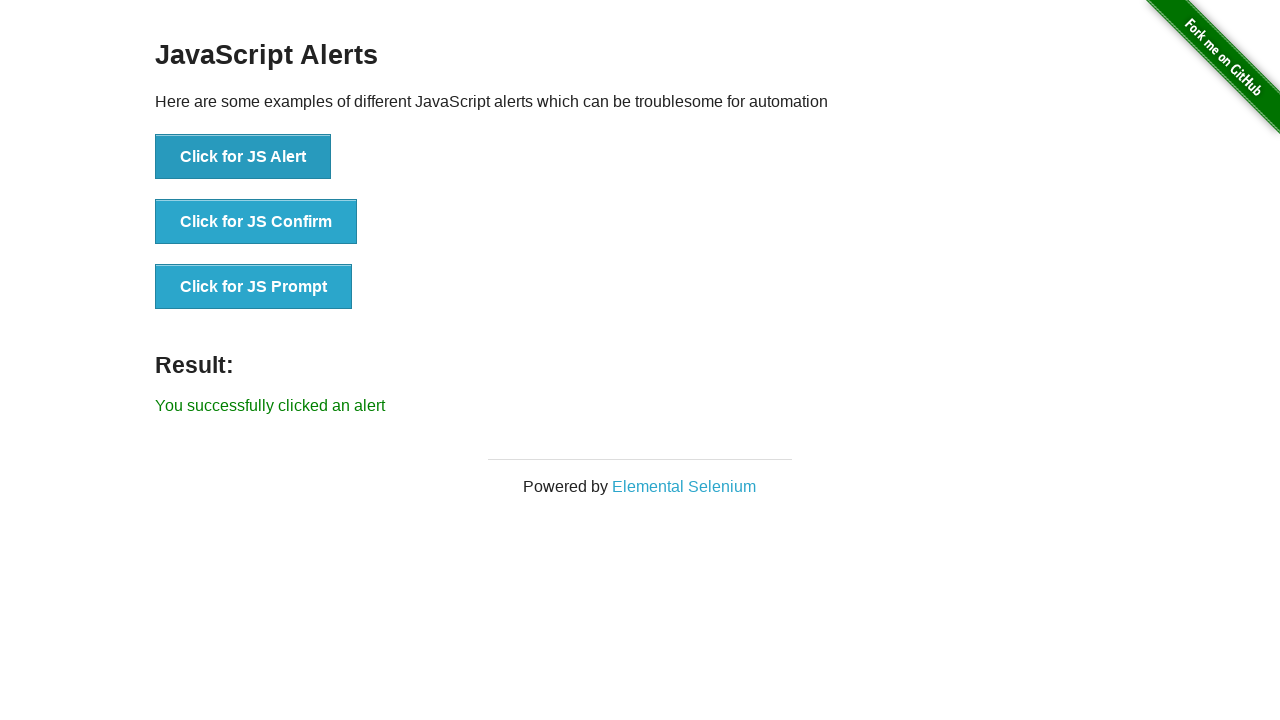

Verified result message displays 'You successfully clicked an alert'
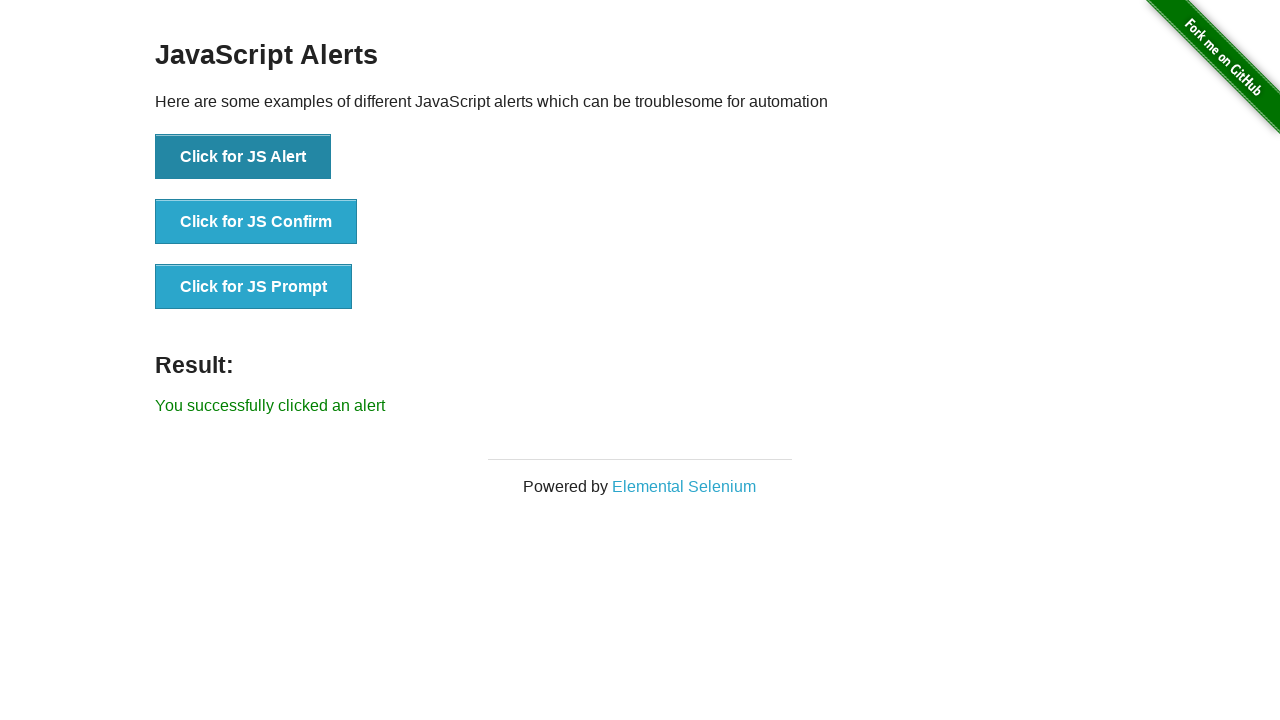

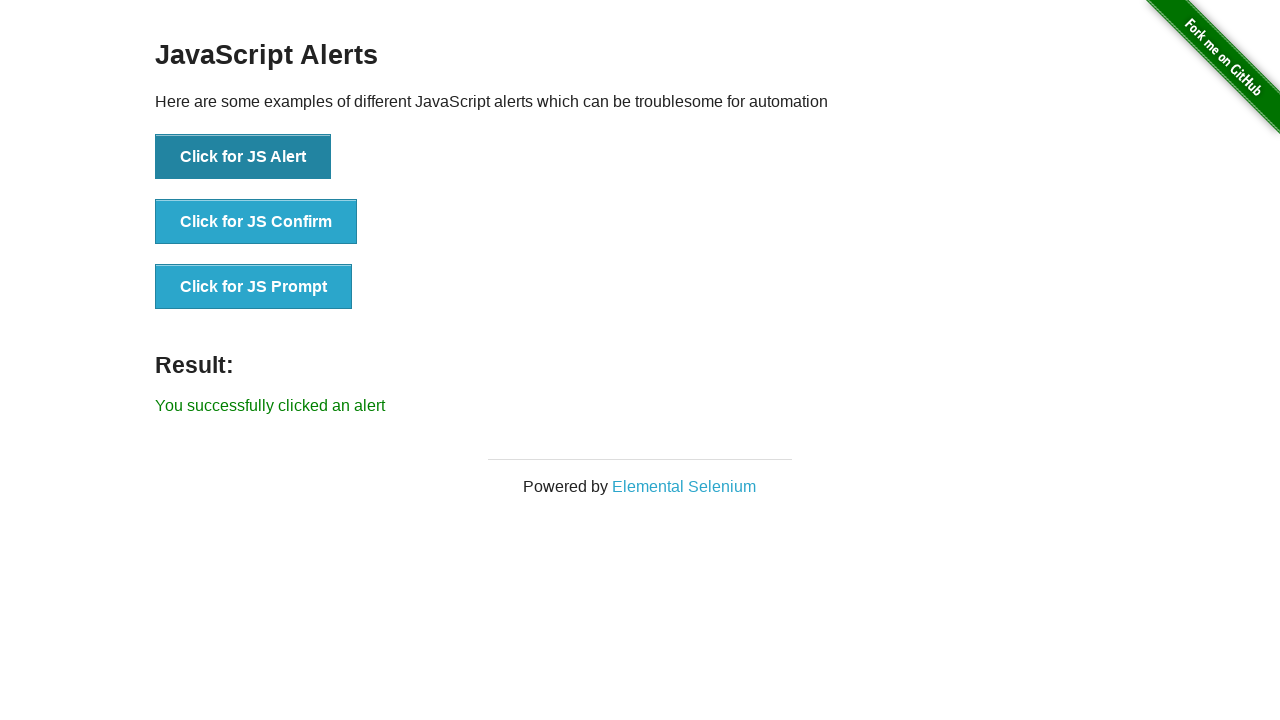